Navigates to Get Started, hovers over the language dropdown, selects Java, and verifies the Java documentation page loads with expected content

Starting URL: https://playwright.dev/

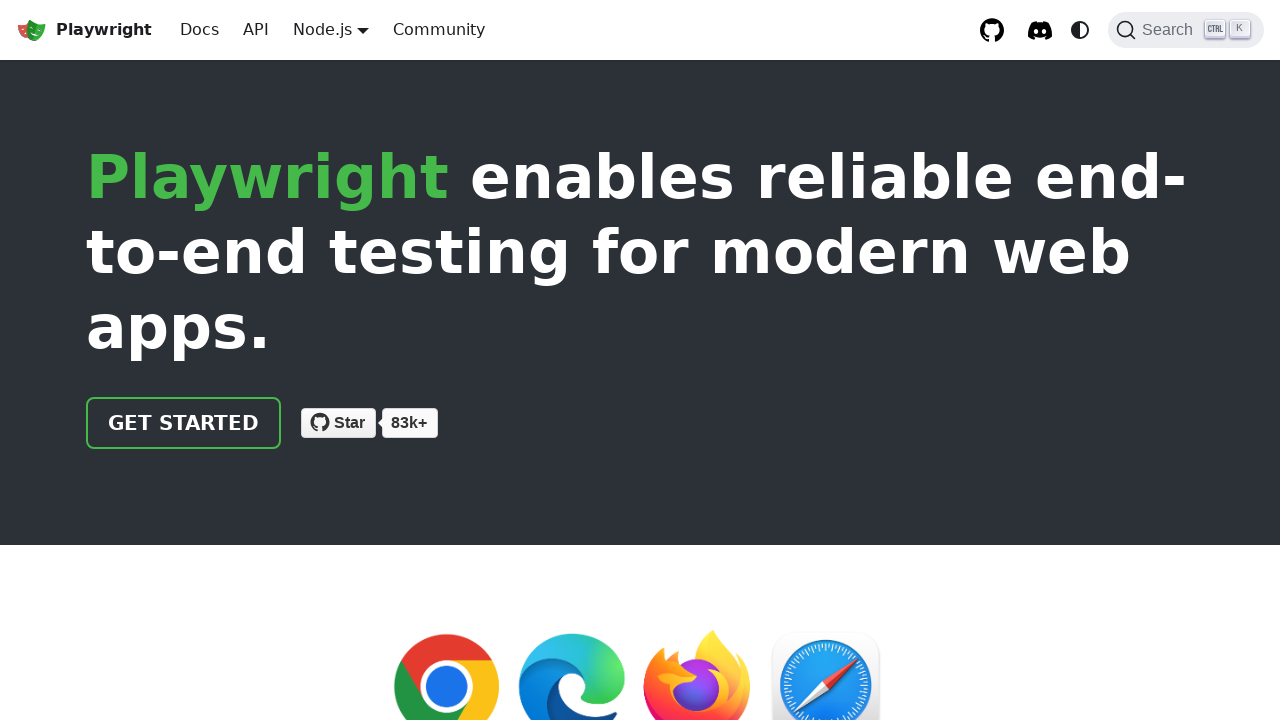

Clicked the 'Get started' link at (184, 423) on internal:role=link[name="Get started"i]
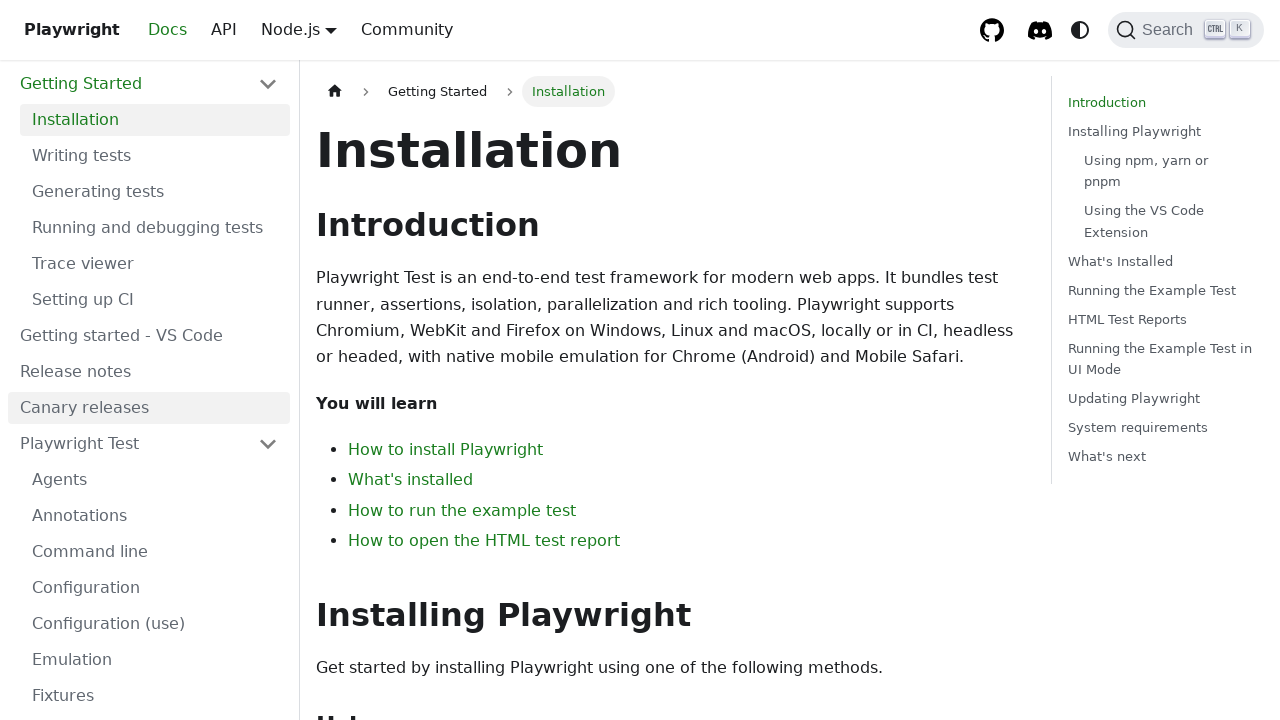

Hovered over the language dropdown button (Node.js) at (322, 29) on internal:role=button[name="Node.js"i]
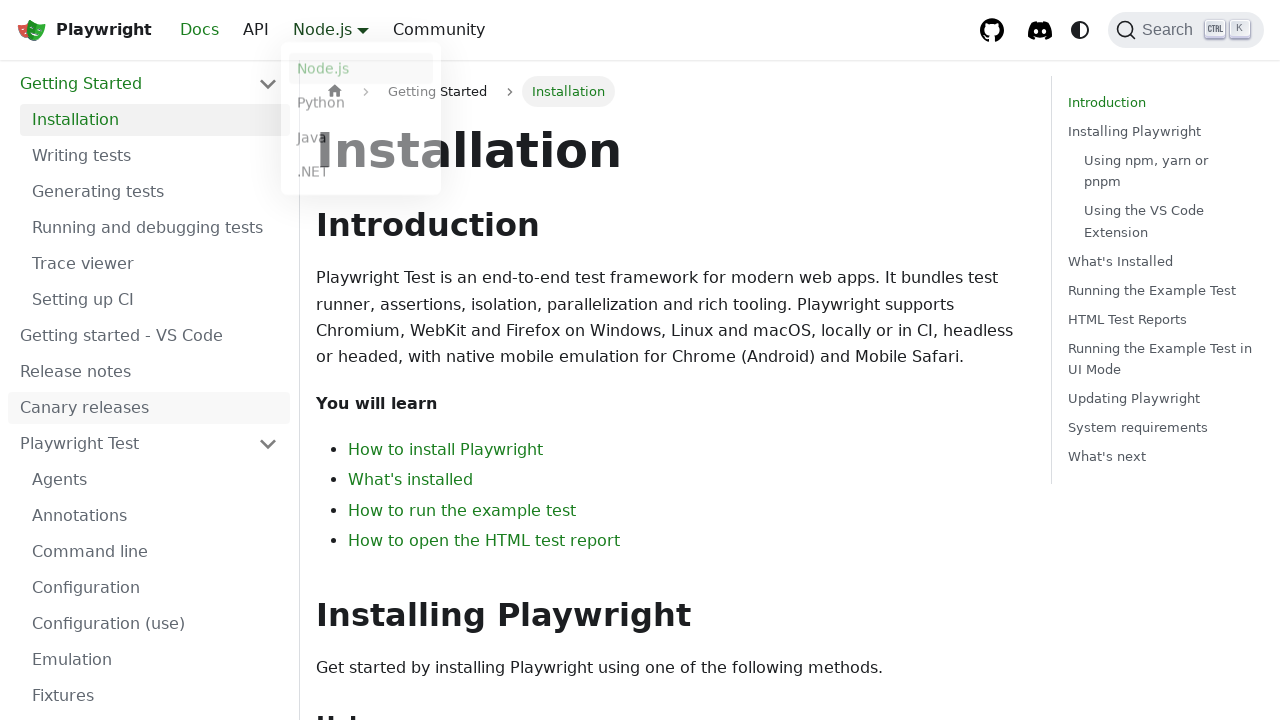

Selected Java from the language dropdown at (361, 142) on internal:text="Java"s
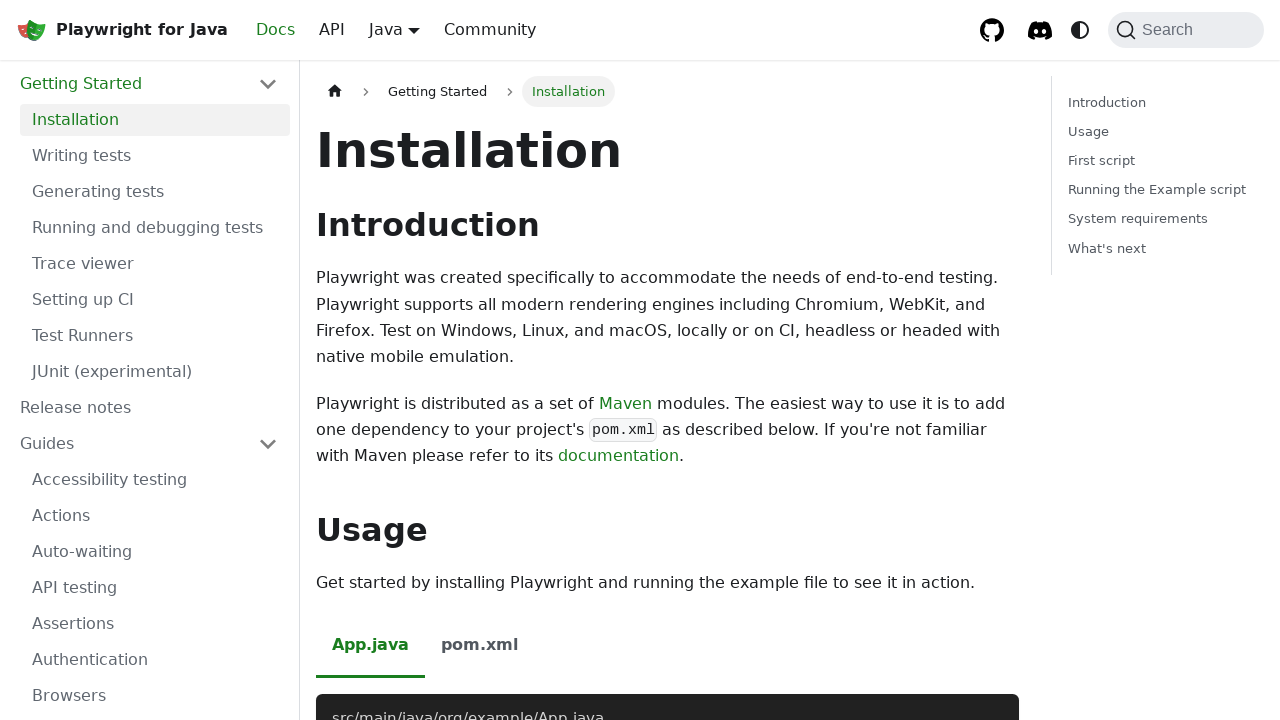

Java documentation page loaded (URL verified)
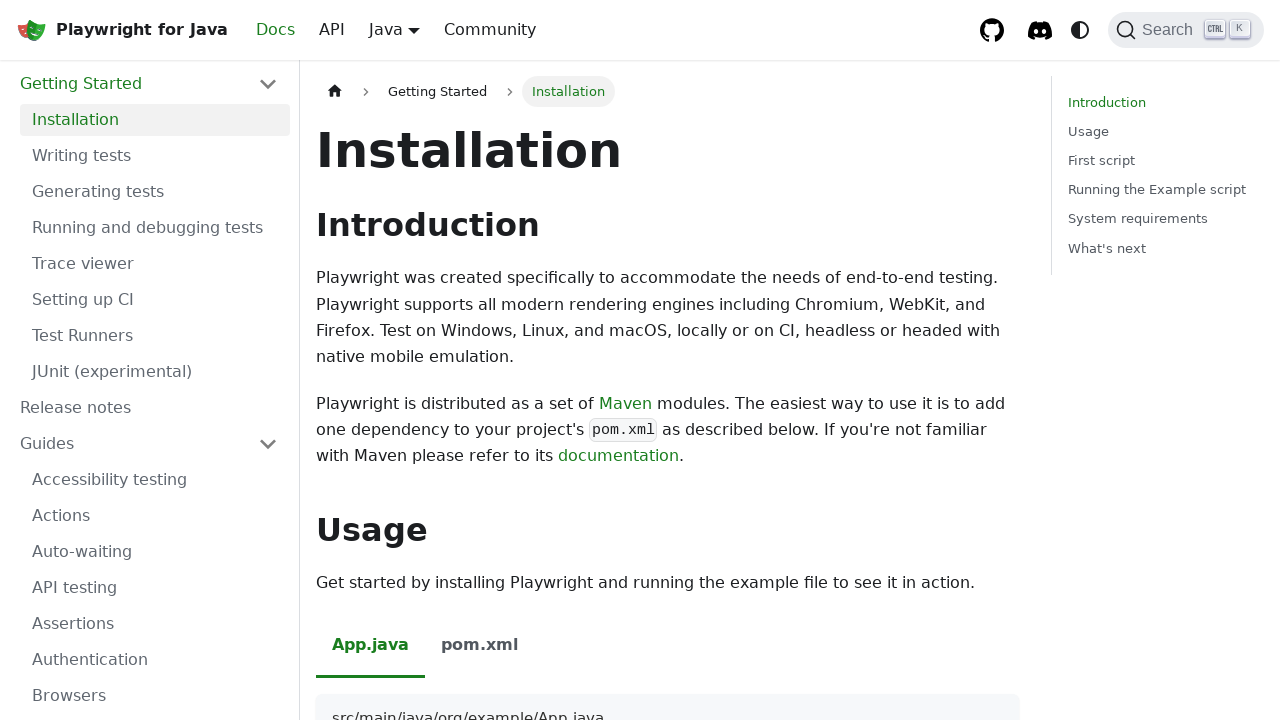

Verified Java-specific Maven documentation text is visible
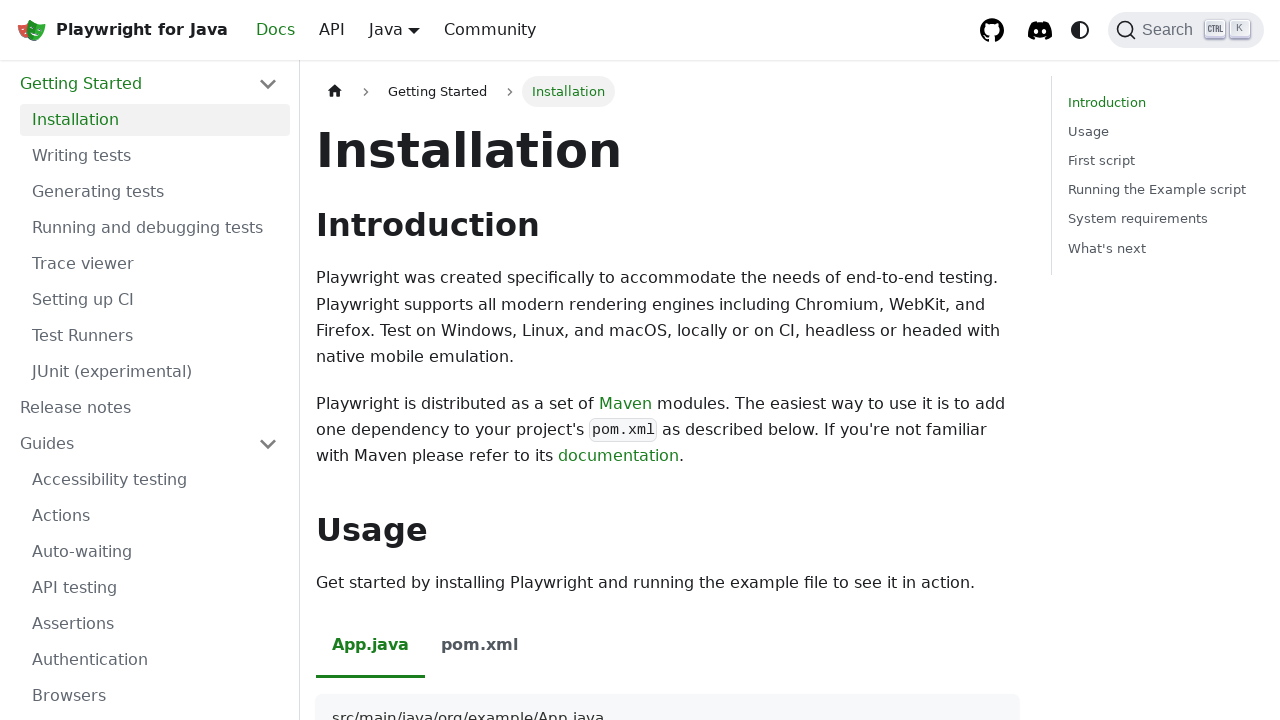

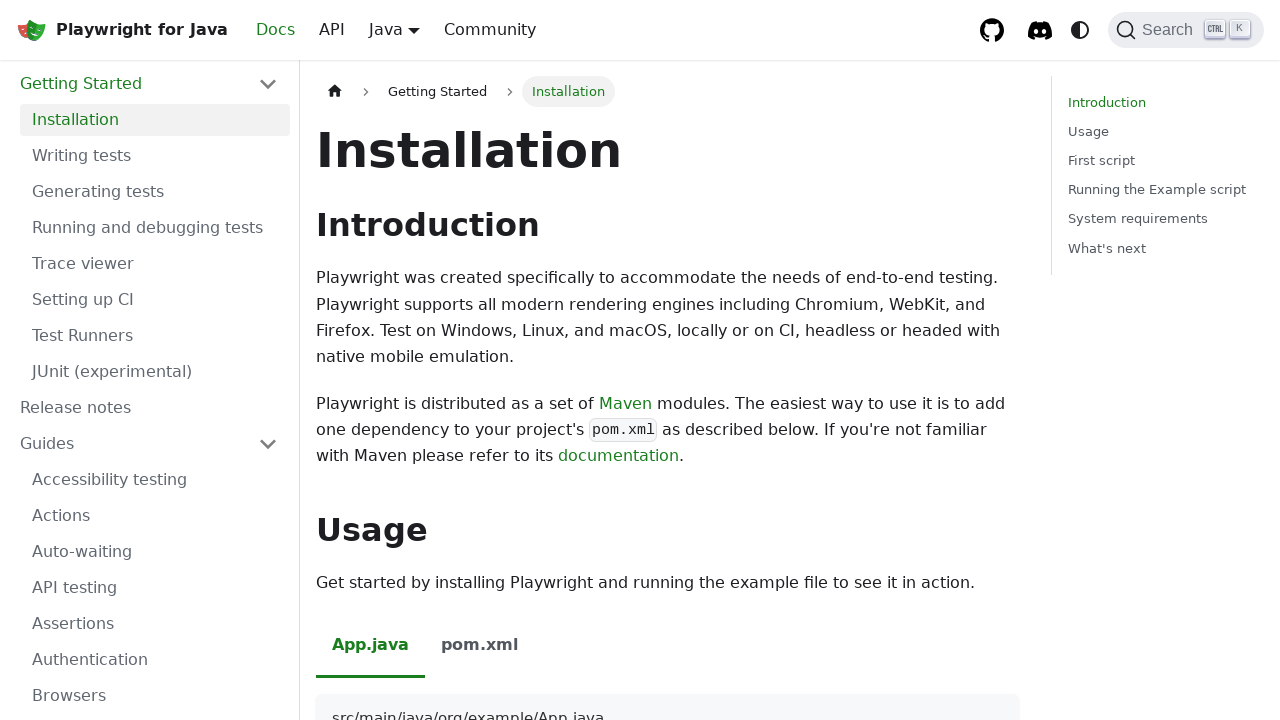